Solves a mathematical captcha by reading a value, calculating its result, filling the answer, selecting checkboxes, and submitting the form

Starting URL: https://SunInJuly.github.io/execute_script.html

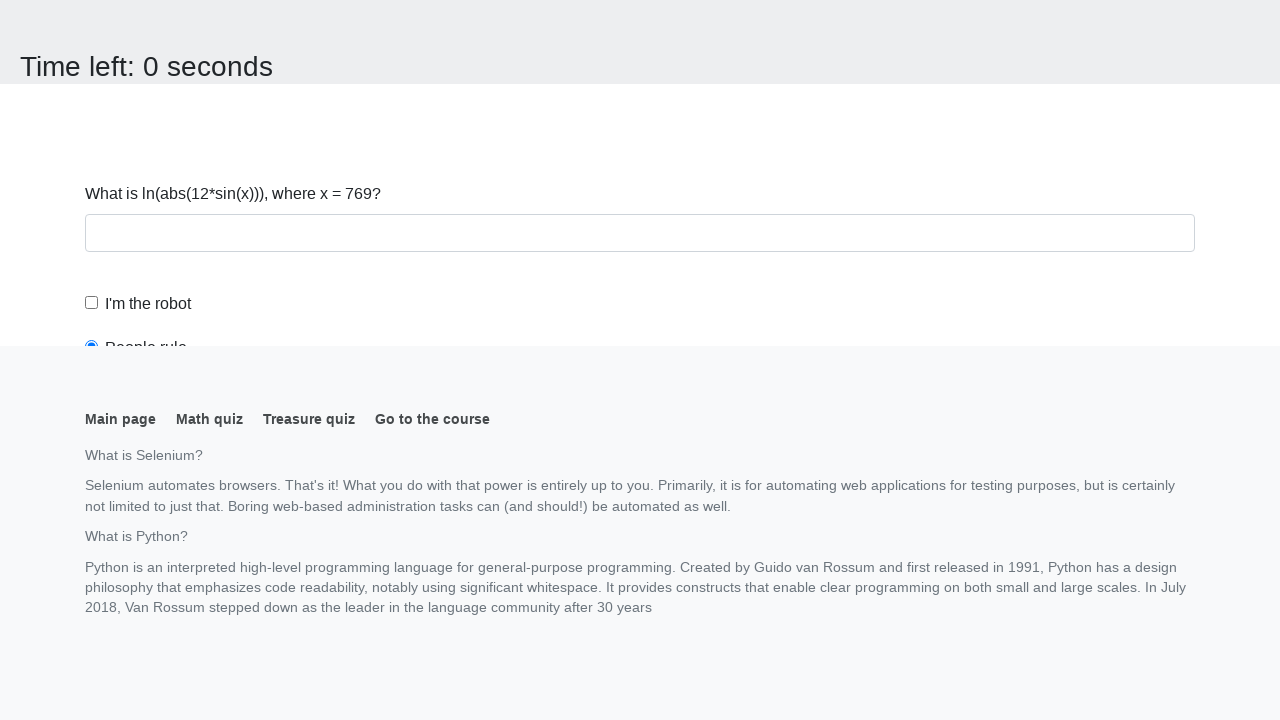

Navigated to the mathematical captcha page
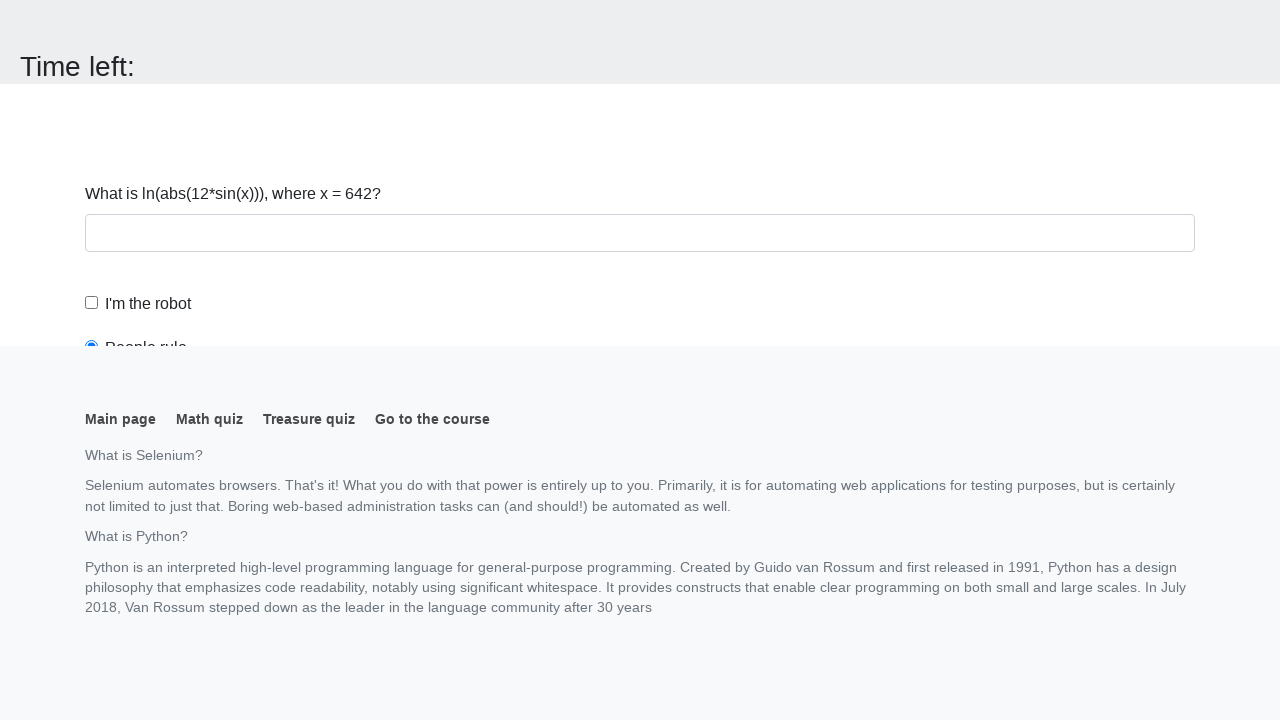

Located the input value element
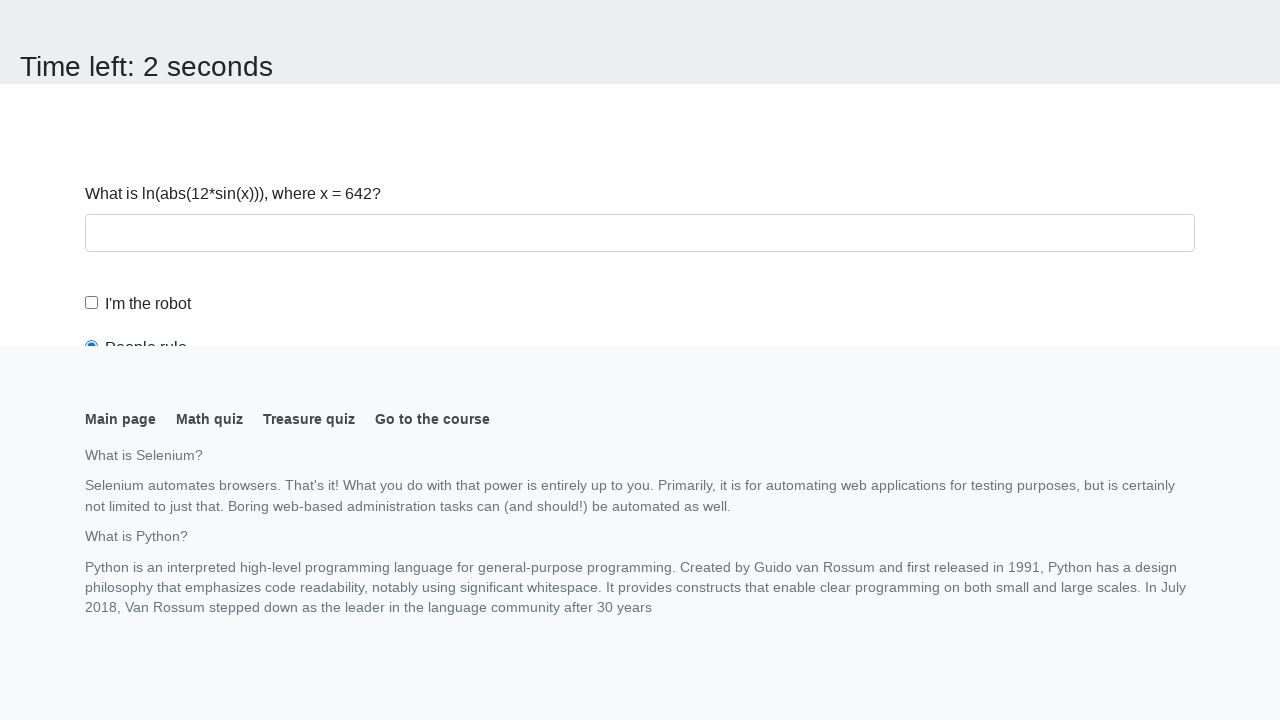

Retrieved input value: 642
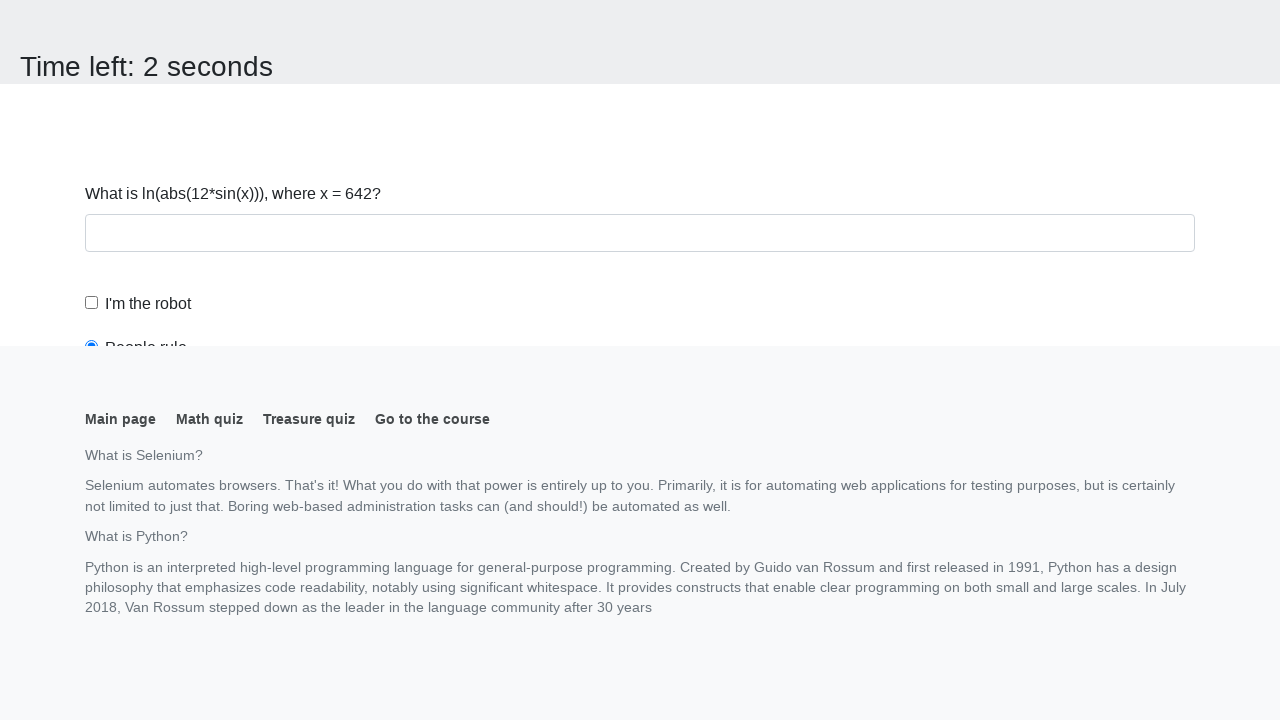

Calculated the result of the mathematical expression
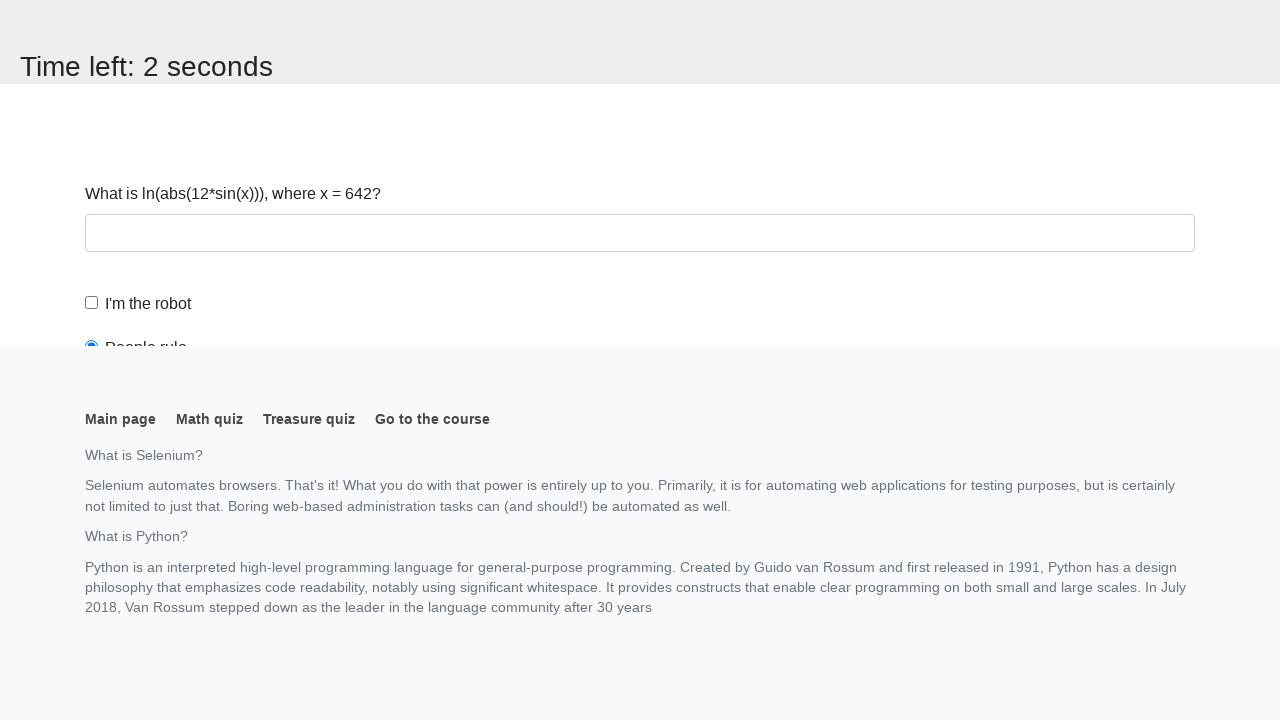

Filled answer field with calculated value: 2.377270451963046 on #answer
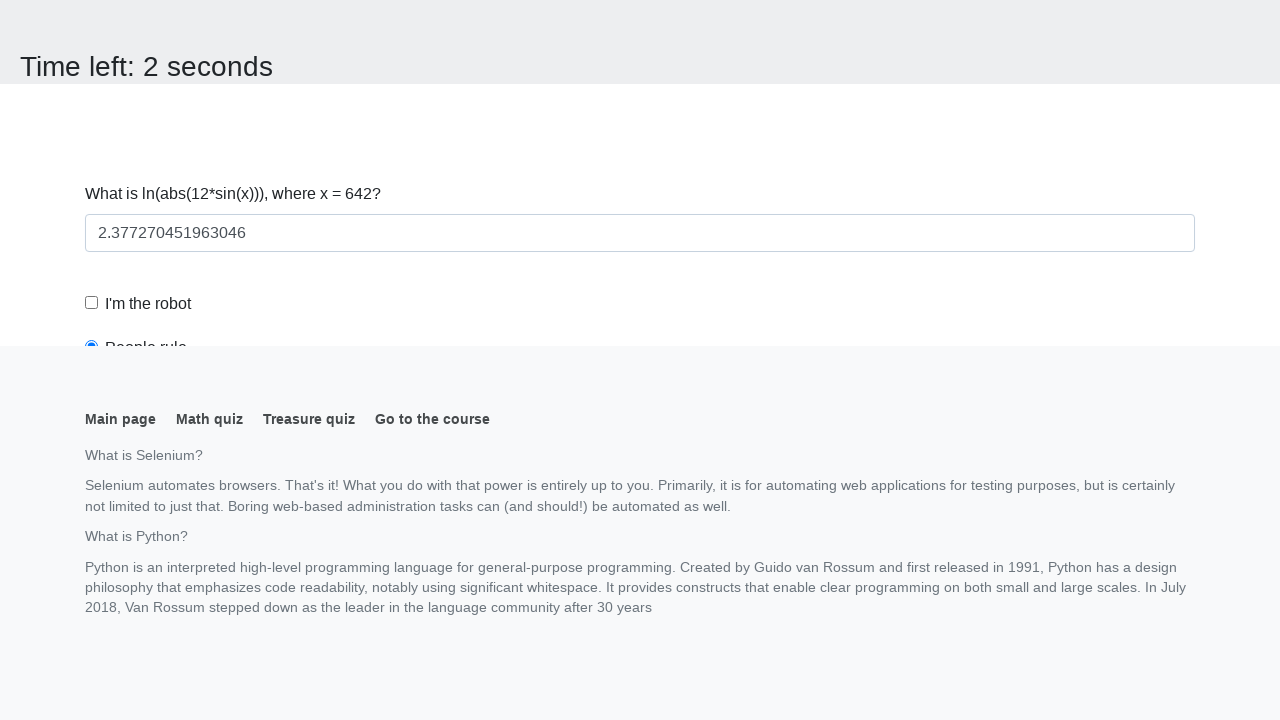

Scrolled submit button into view
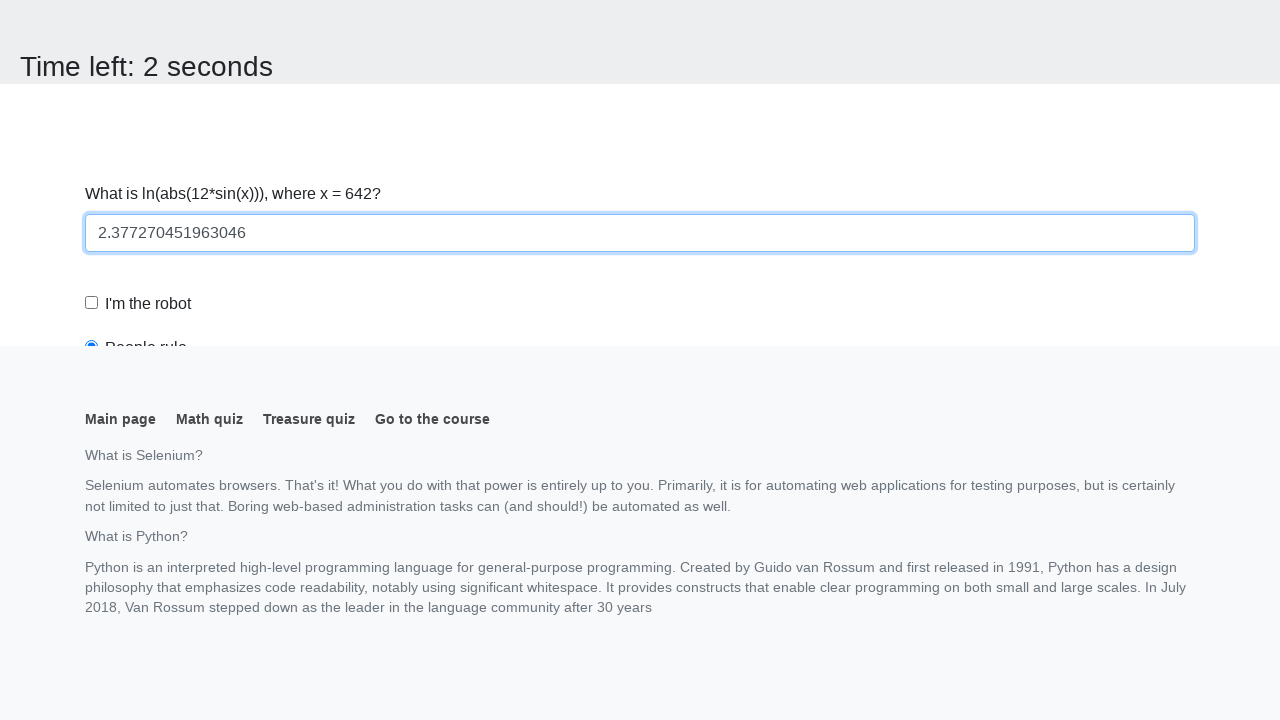

Checked the robot checkbox at (92, 303) on #robotCheckbox
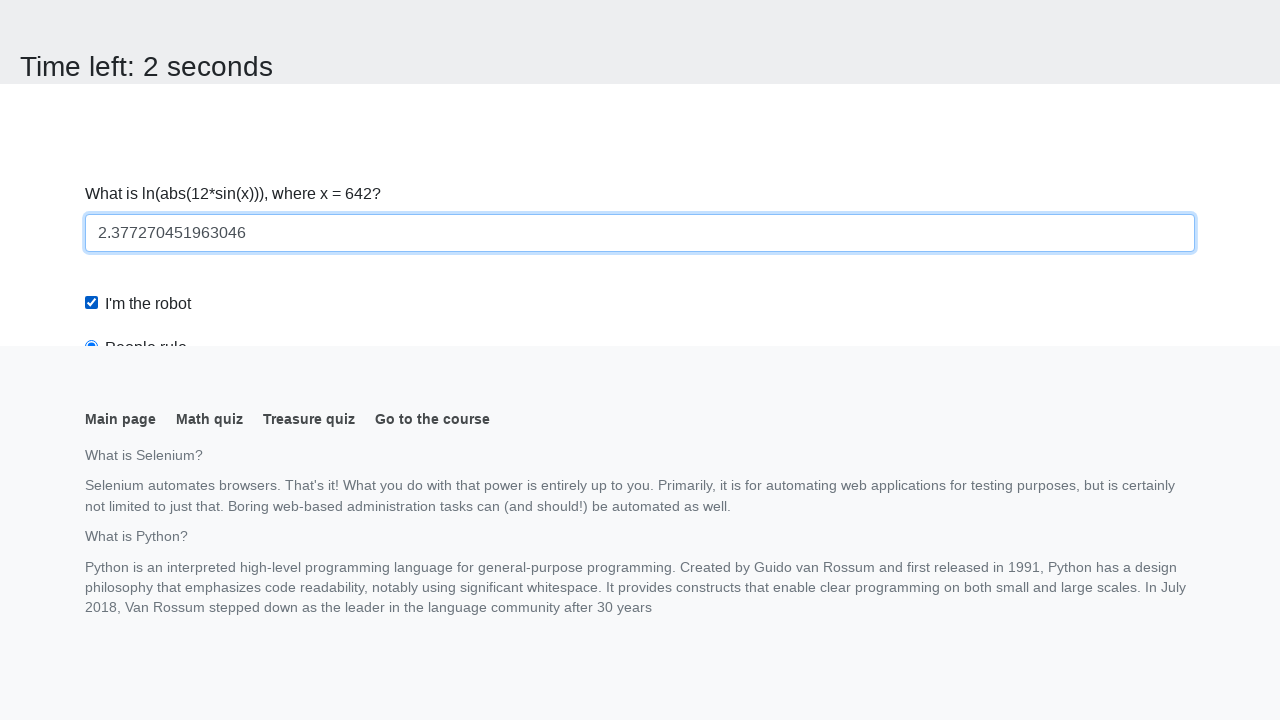

Selected the robots rule radio button at (92, 7) on #robotsRule
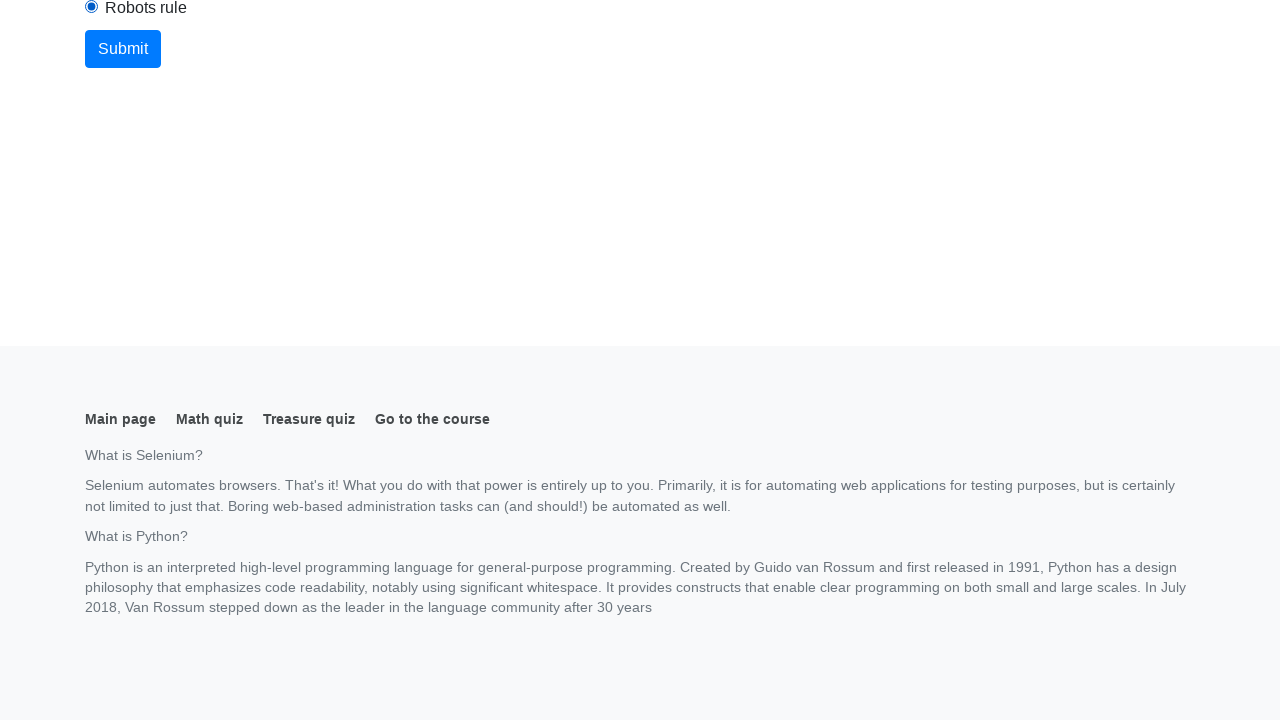

Clicked the submit button to complete the form at (123, 49) on .btn.btn-primary
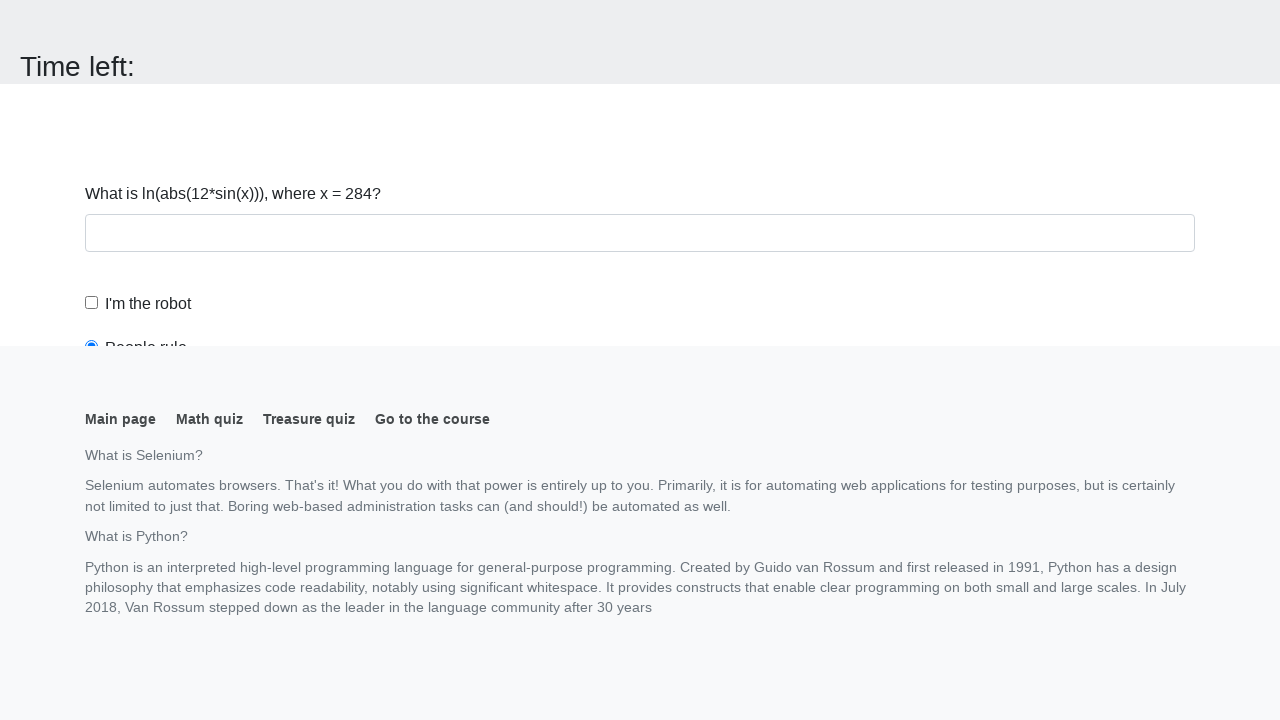

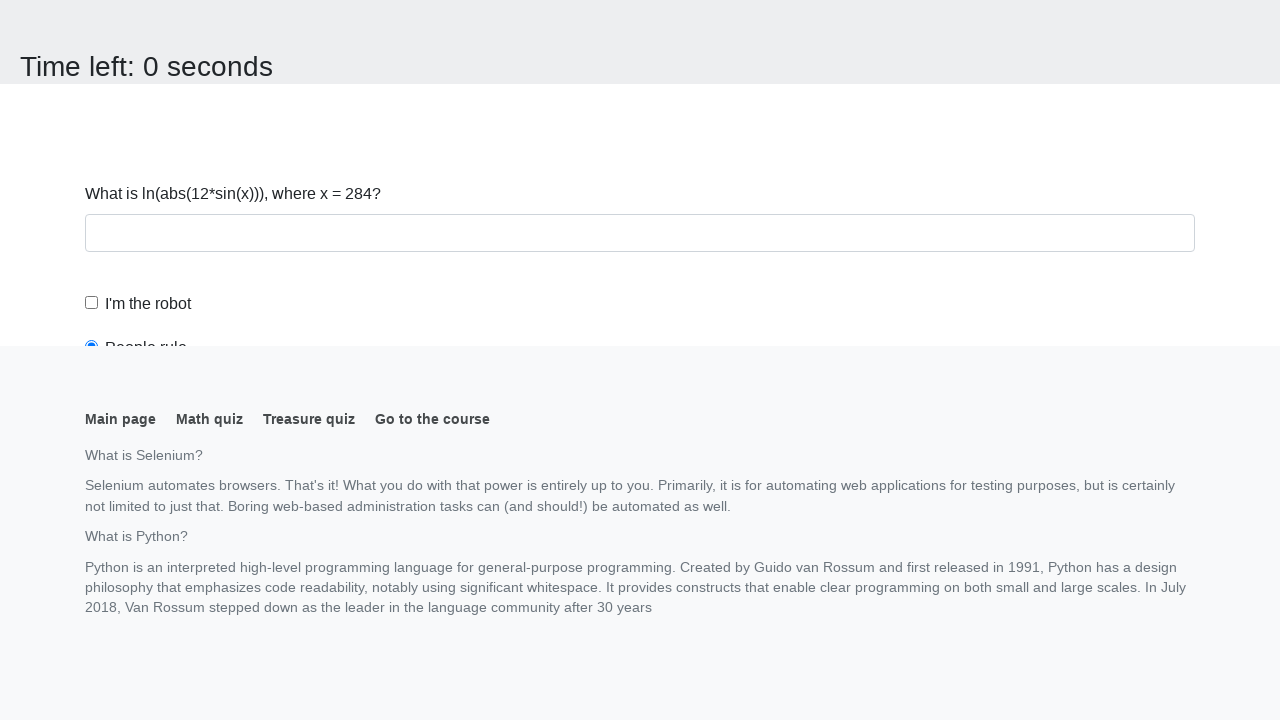